Tests registration form submission with sample user data to verify duplicate account handling

Starting URL: https://b2c.passport.rt.ru

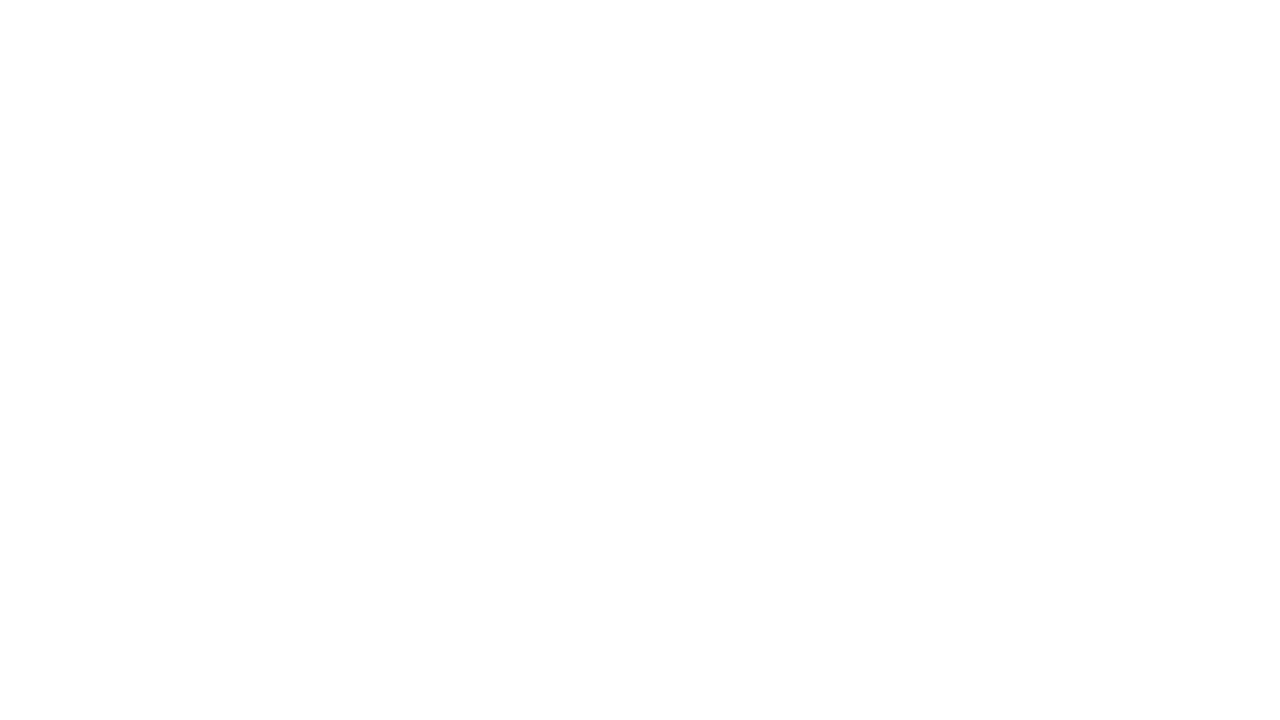

Clicked registration button at (1010, 478) on #kc-register
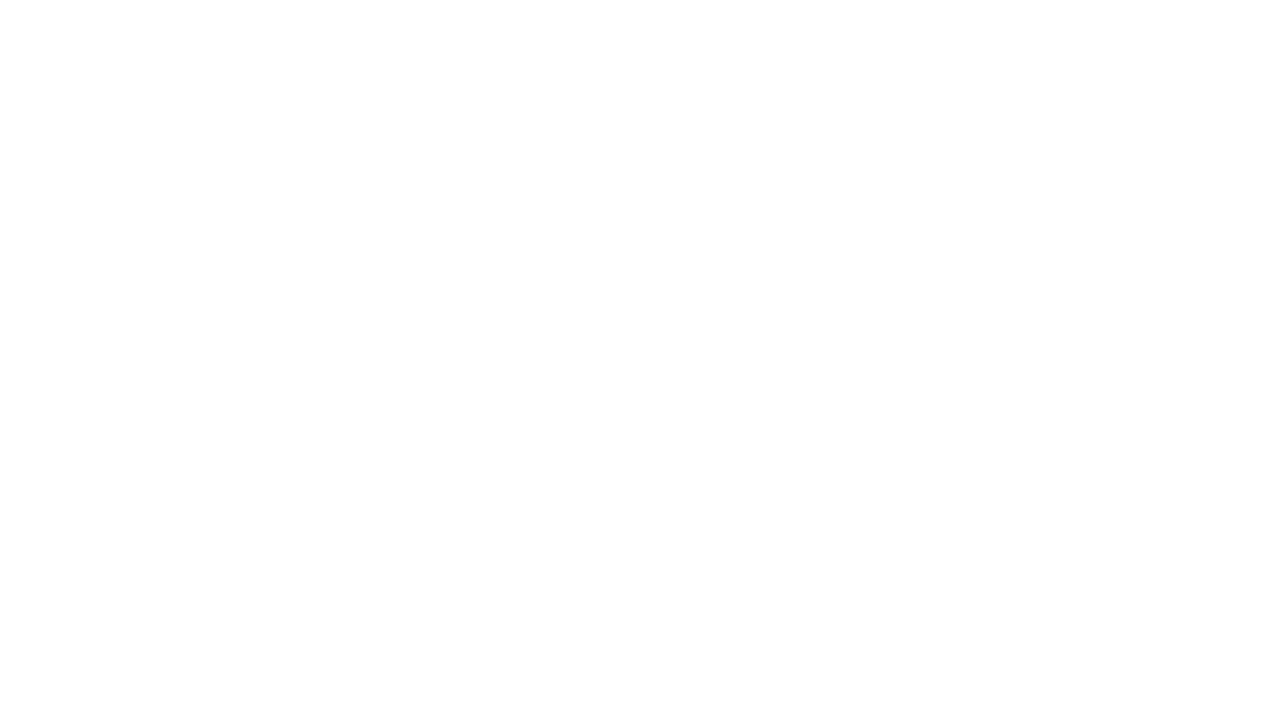

Filled first name field with 'Александр' on input[name="firstName"]
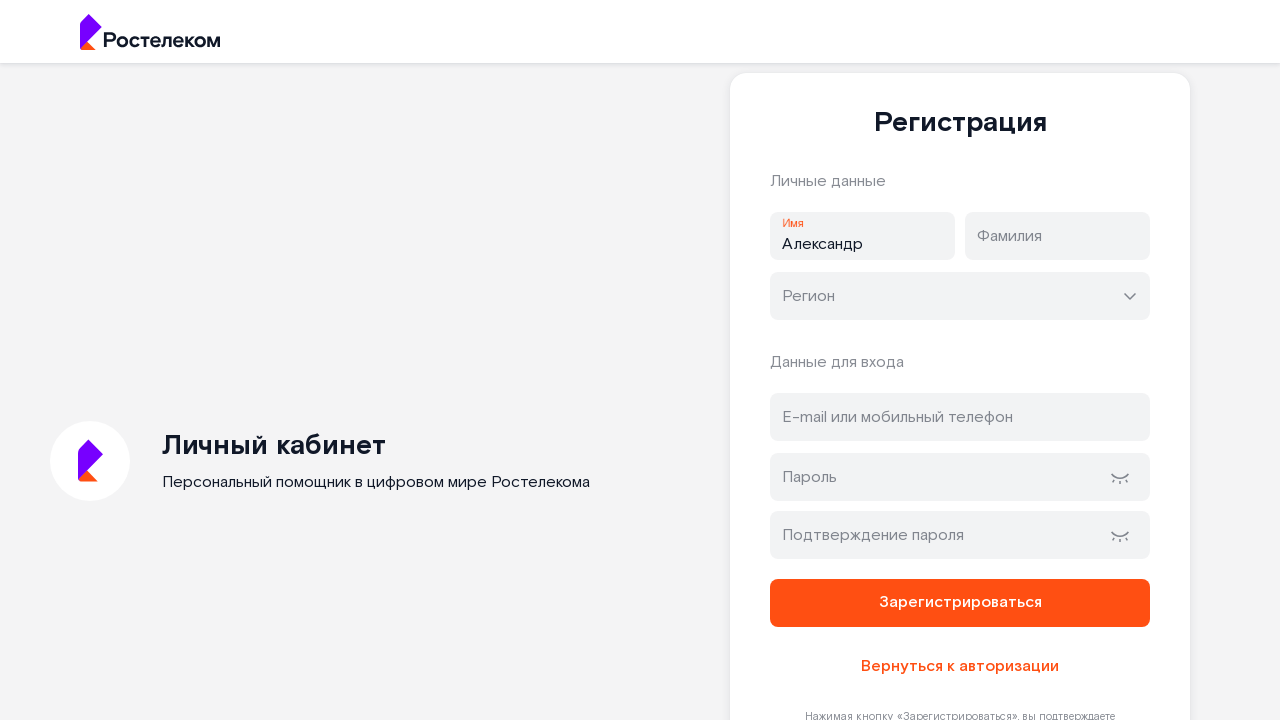

Filled last name field with 'Петров' on input[name="lastName"]
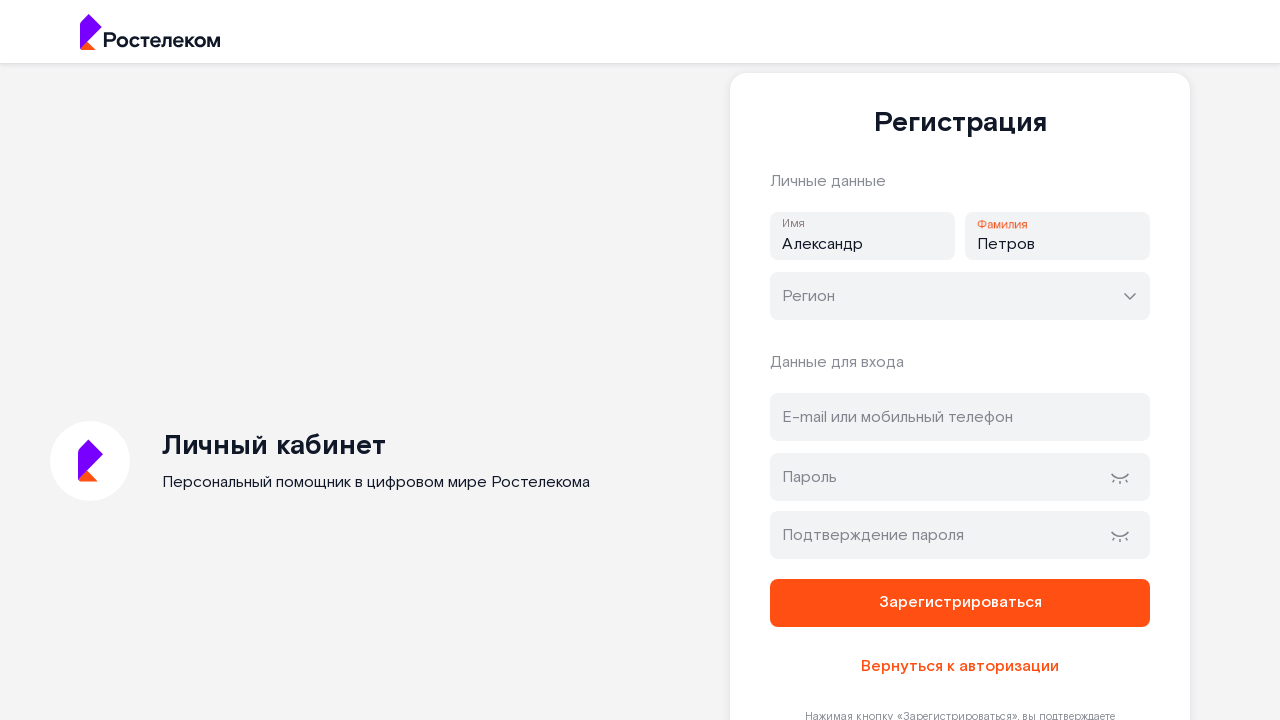

Filled email/address field with 'testuser2024@example.com' on #address
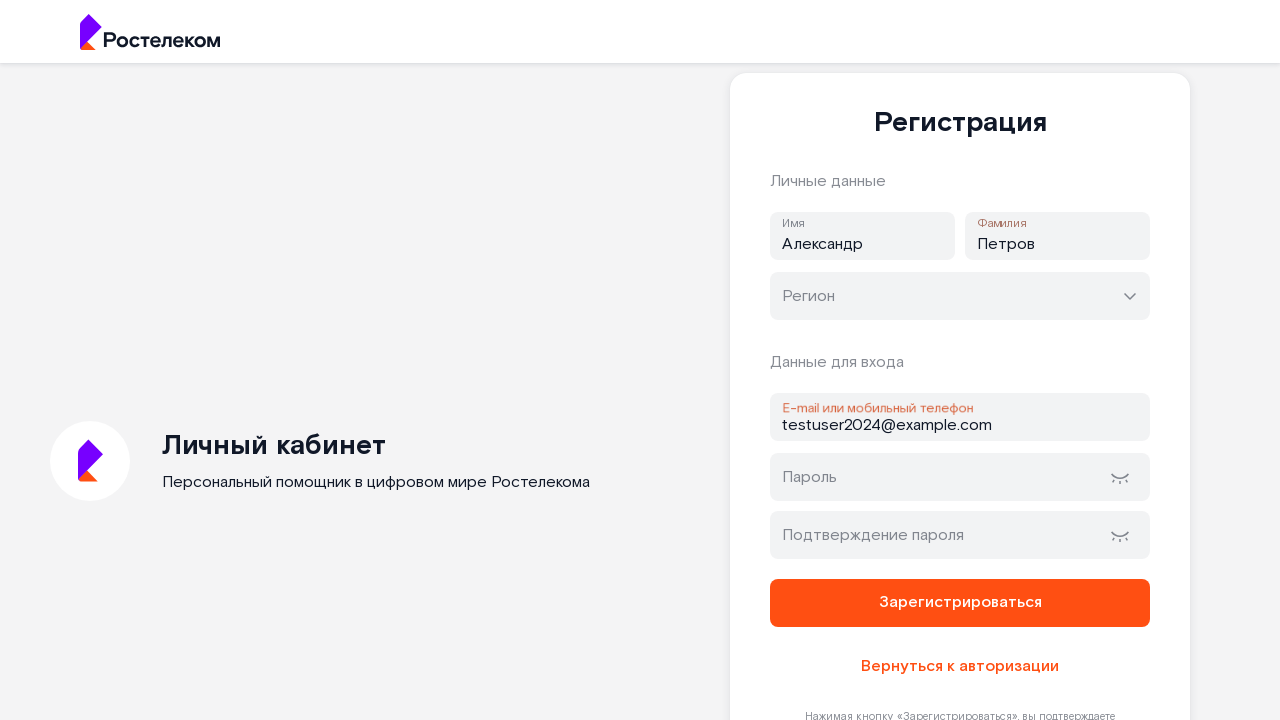

Filled password field on #password
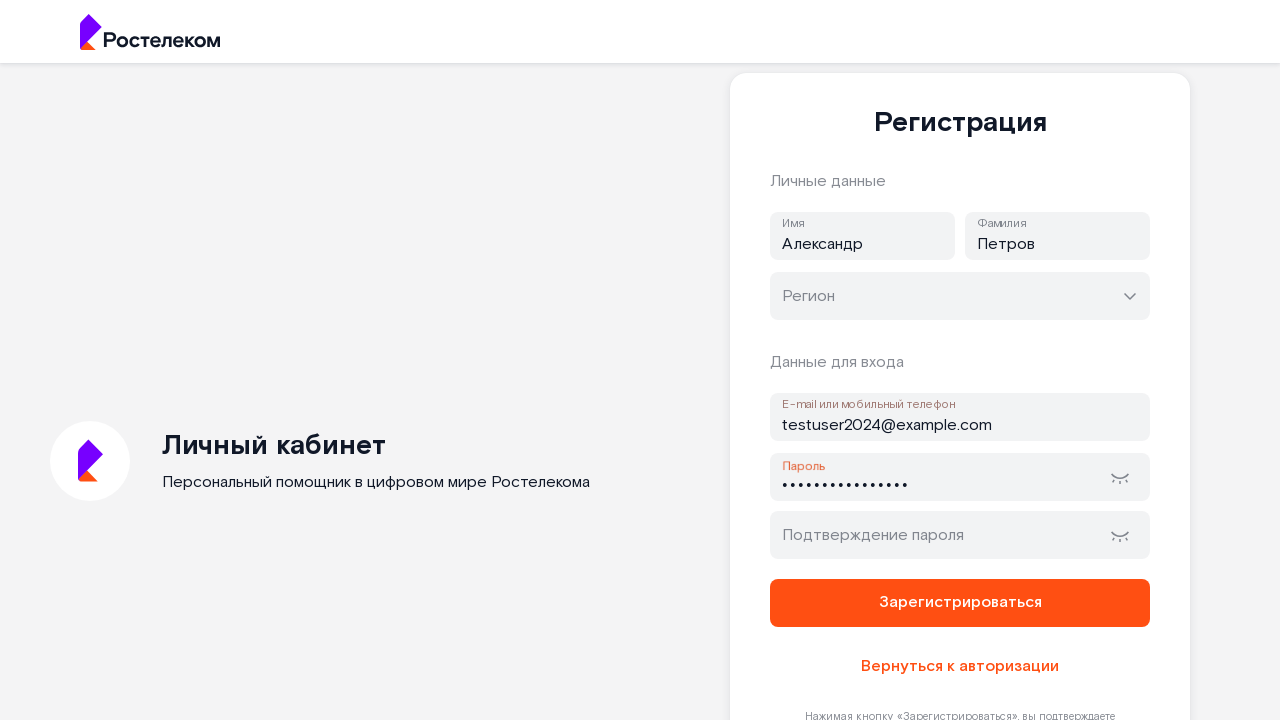

Filled password confirmation field on #password-confirm
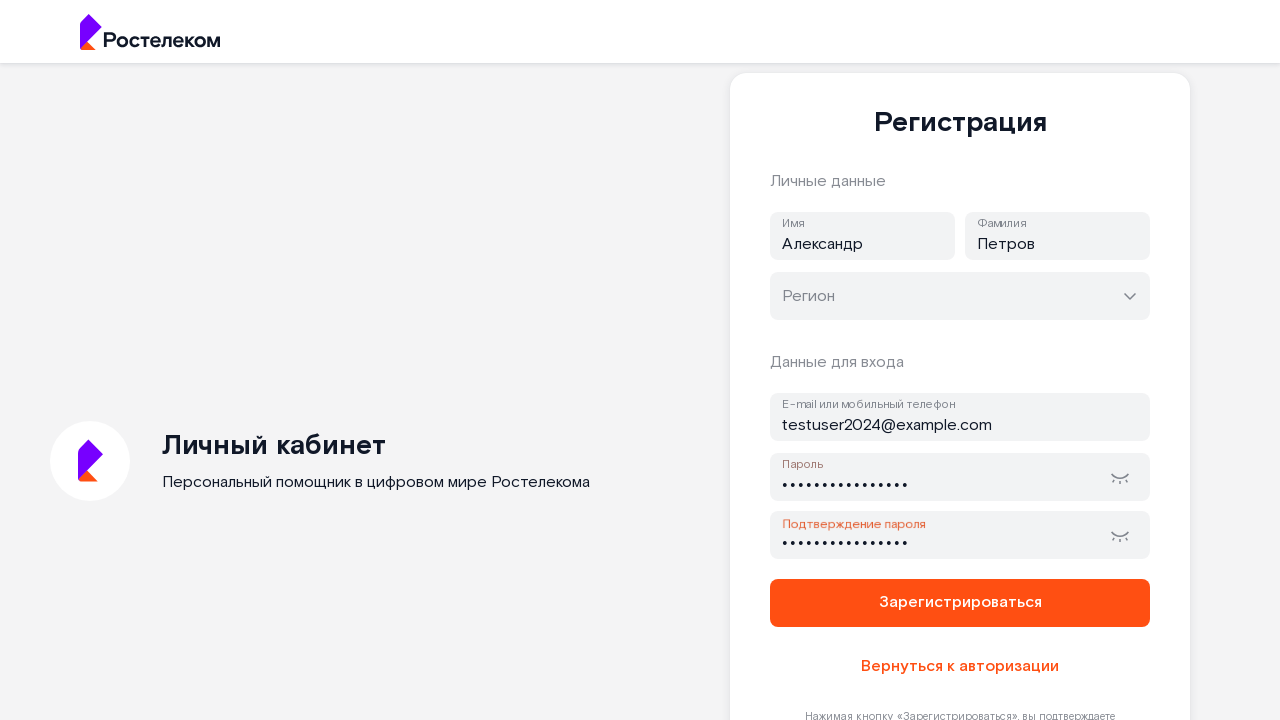

Clicked submit button to register account at (960, 603) on button[type="submit"]
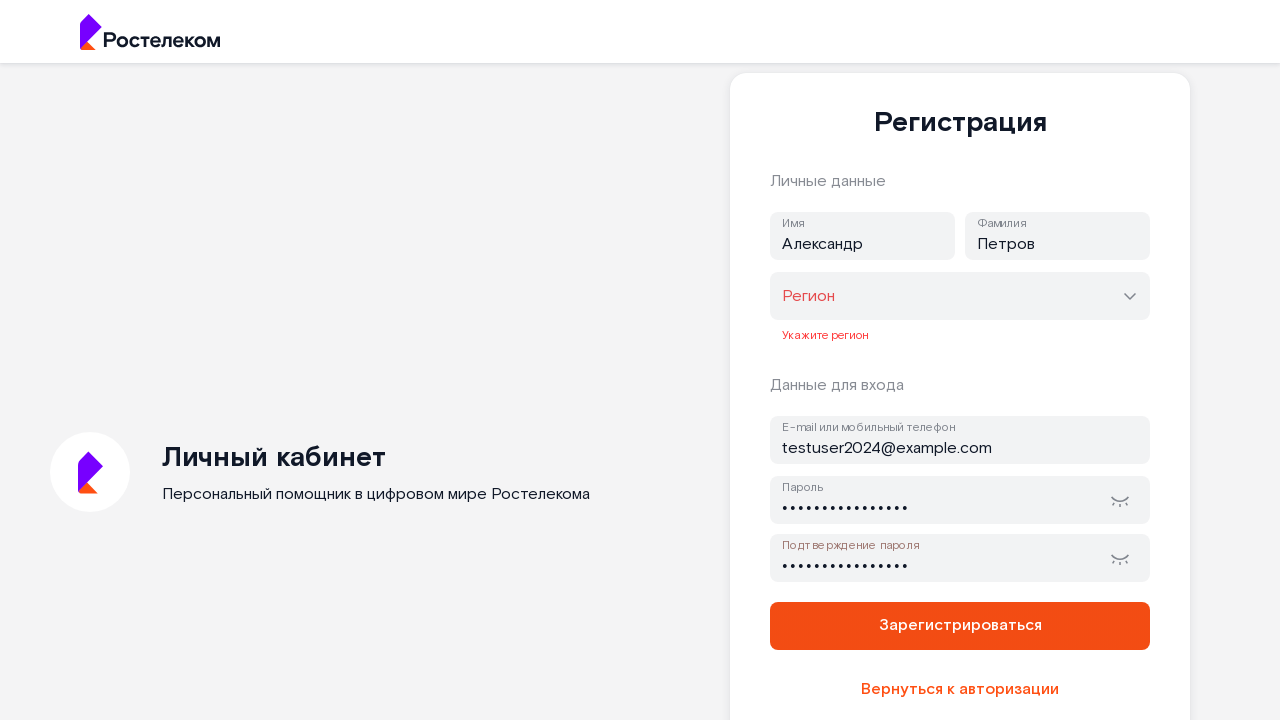

Waited 3 seconds for server response
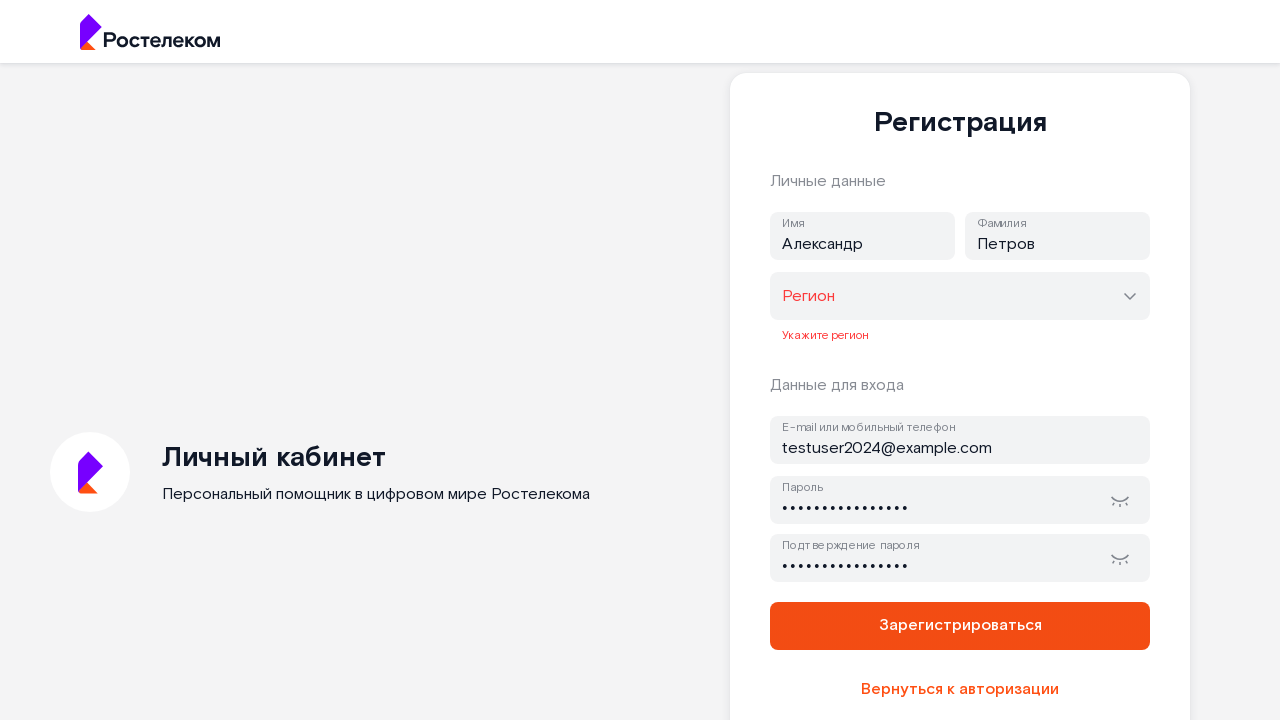

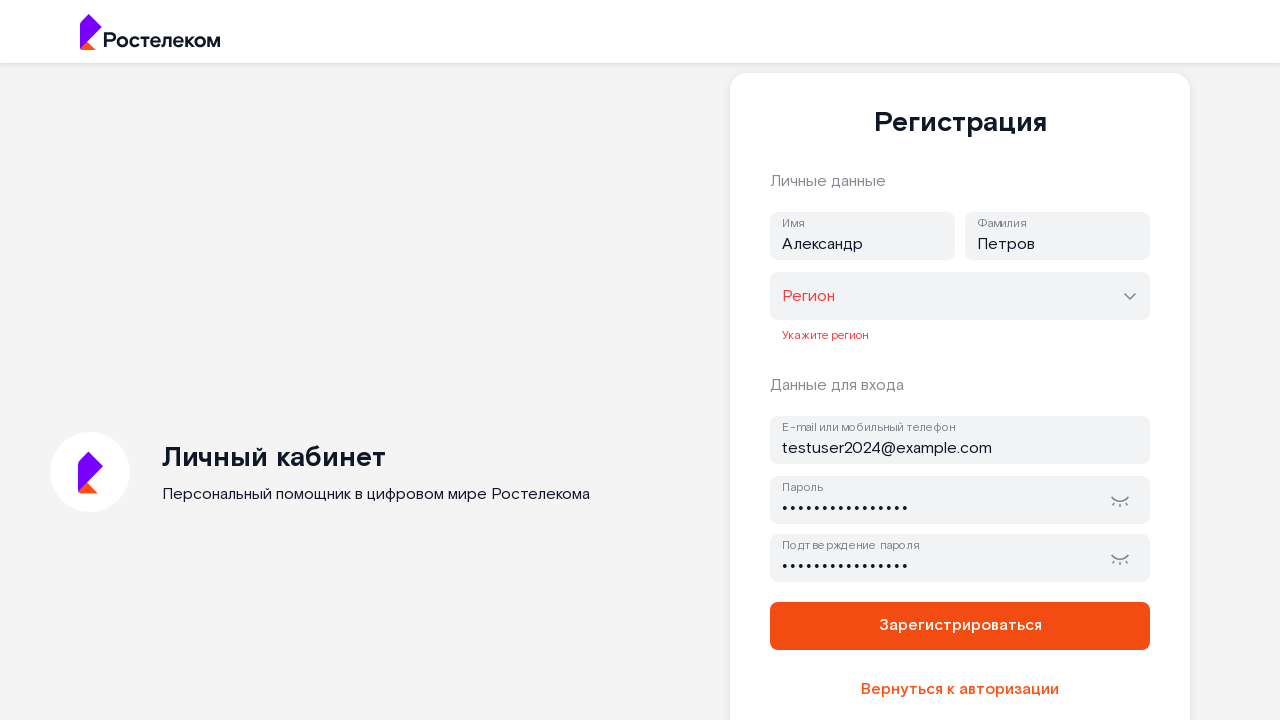